Tests double-click functionality on W3Schools by entering text in a field, double-clicking a copy button, and verifying the text is copied to a second field

Starting URL: https://www.w3schools.com/tags/tryit.asp?filename=tryhtml5_ev_ondblclick3

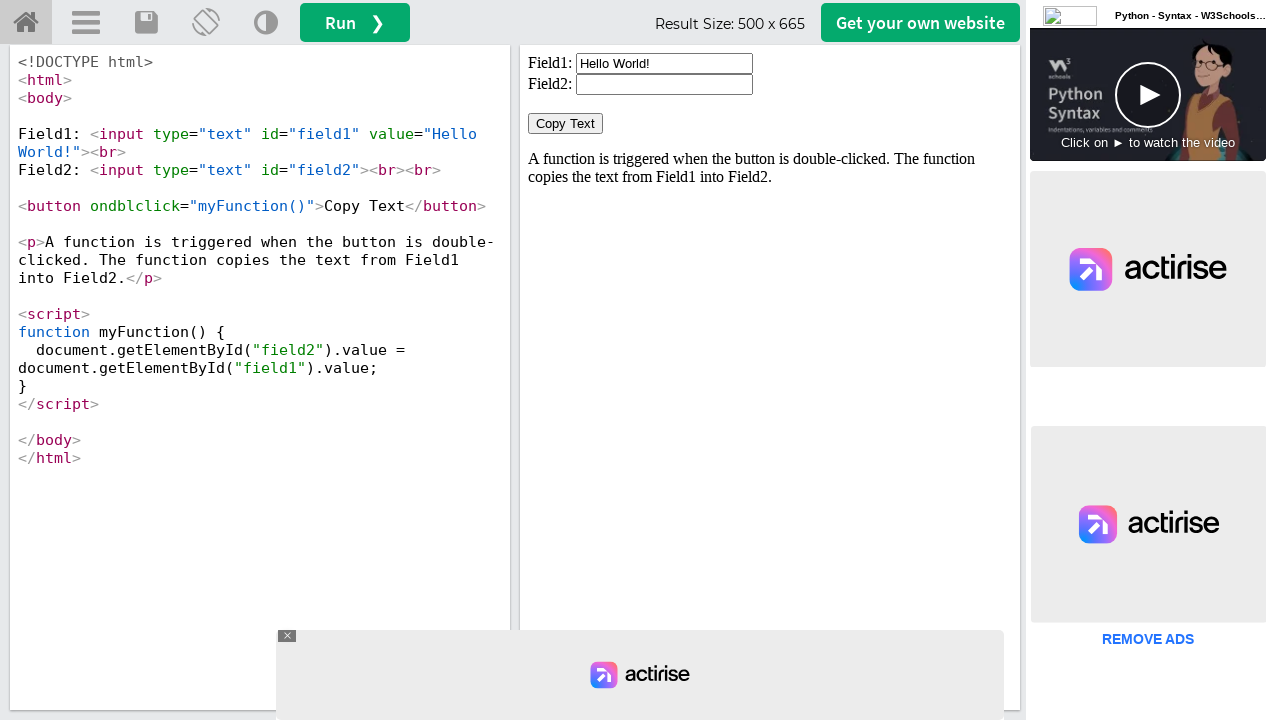

Located iframe containing the test result
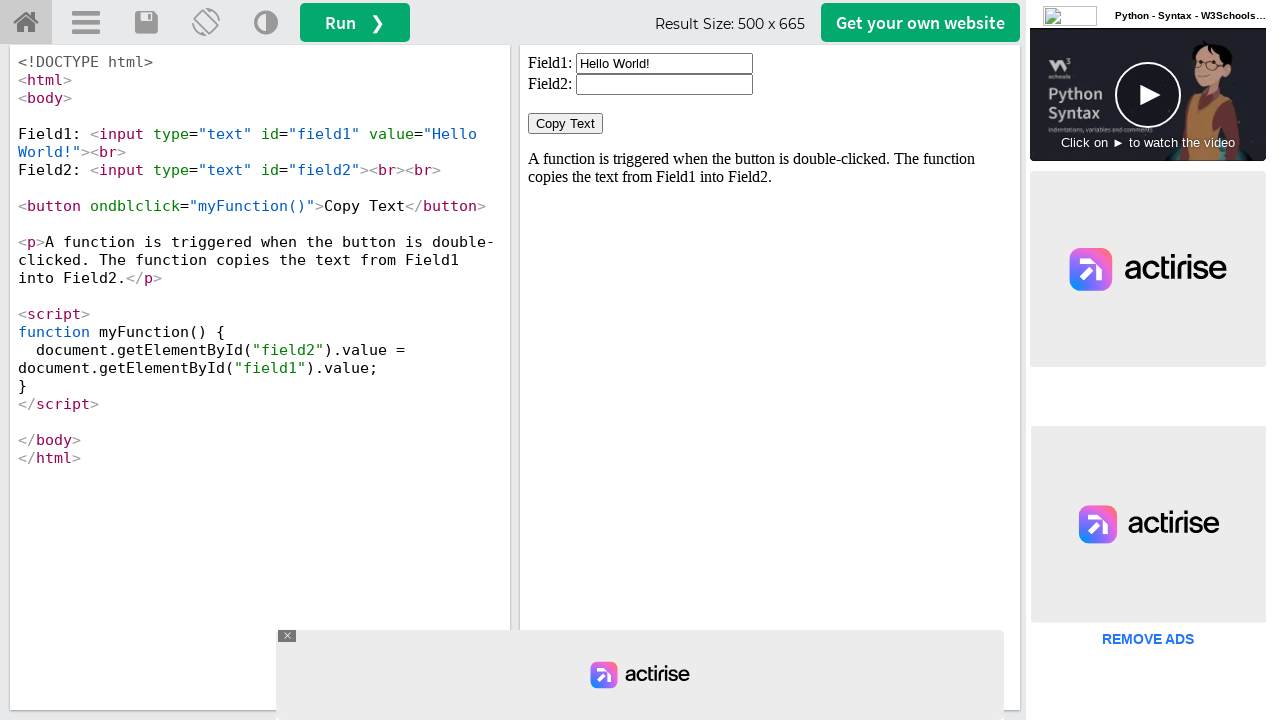

Cleared the first input field on #iframeResult >> internal:control=enter-frame >> xpath=//input[@id='field1']
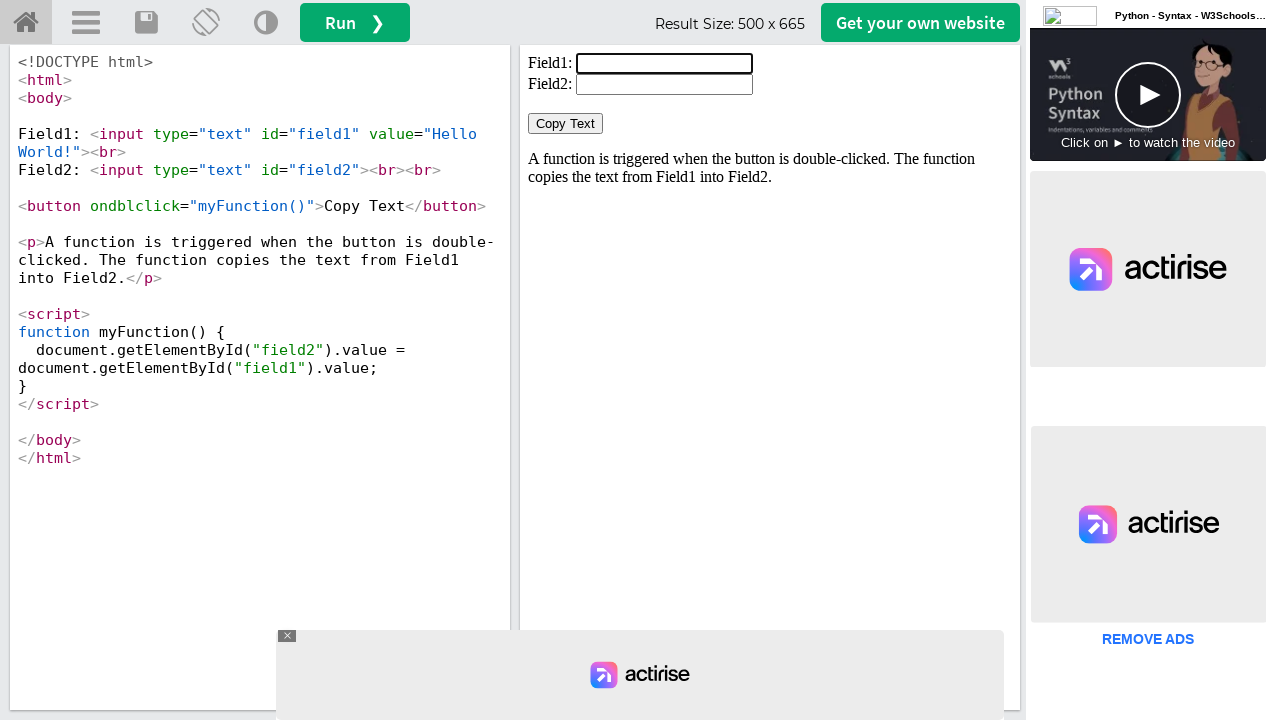

Entered 'Welcome' text in the first input field on #iframeResult >> internal:control=enter-frame >> xpath=//input[@id='field1']
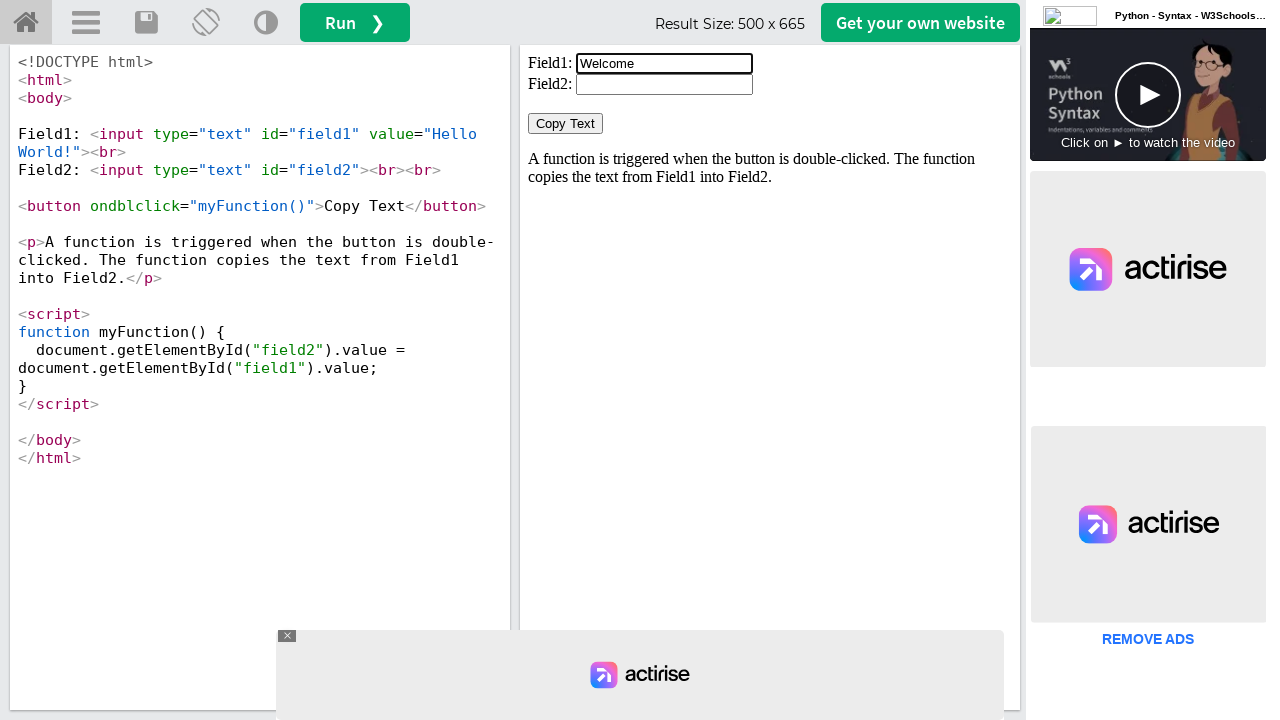

Double-clicked the 'Copy Text' button at (566, 124) on #iframeResult >> internal:control=enter-frame >> xpath=//button[normalize-space(
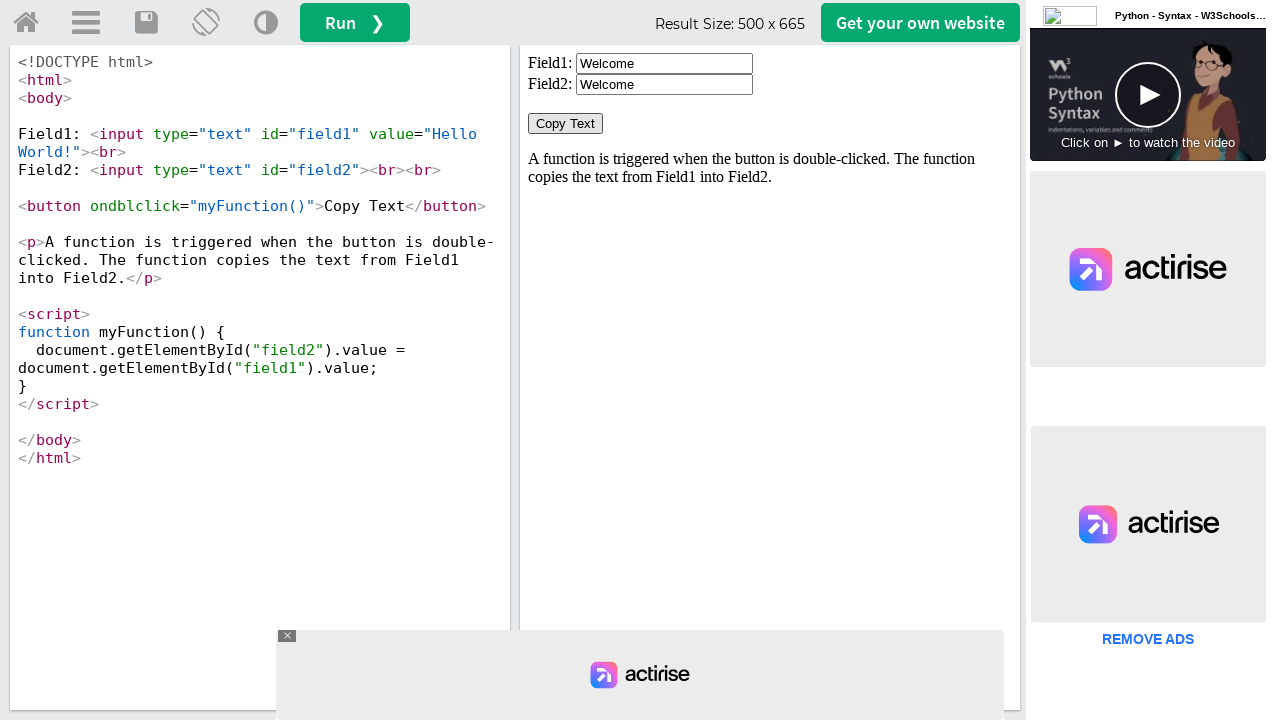

Retrieved text value from the second input field
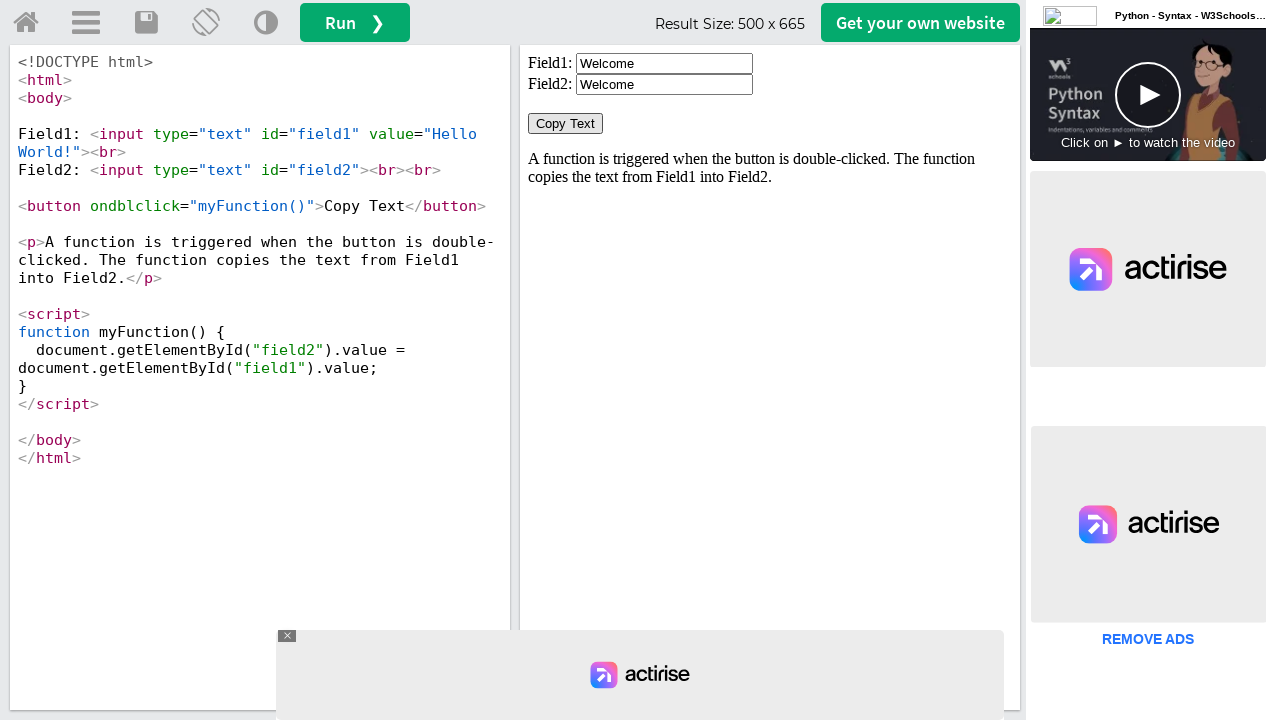

Verified that 'Welcome' was successfully copied to the second field
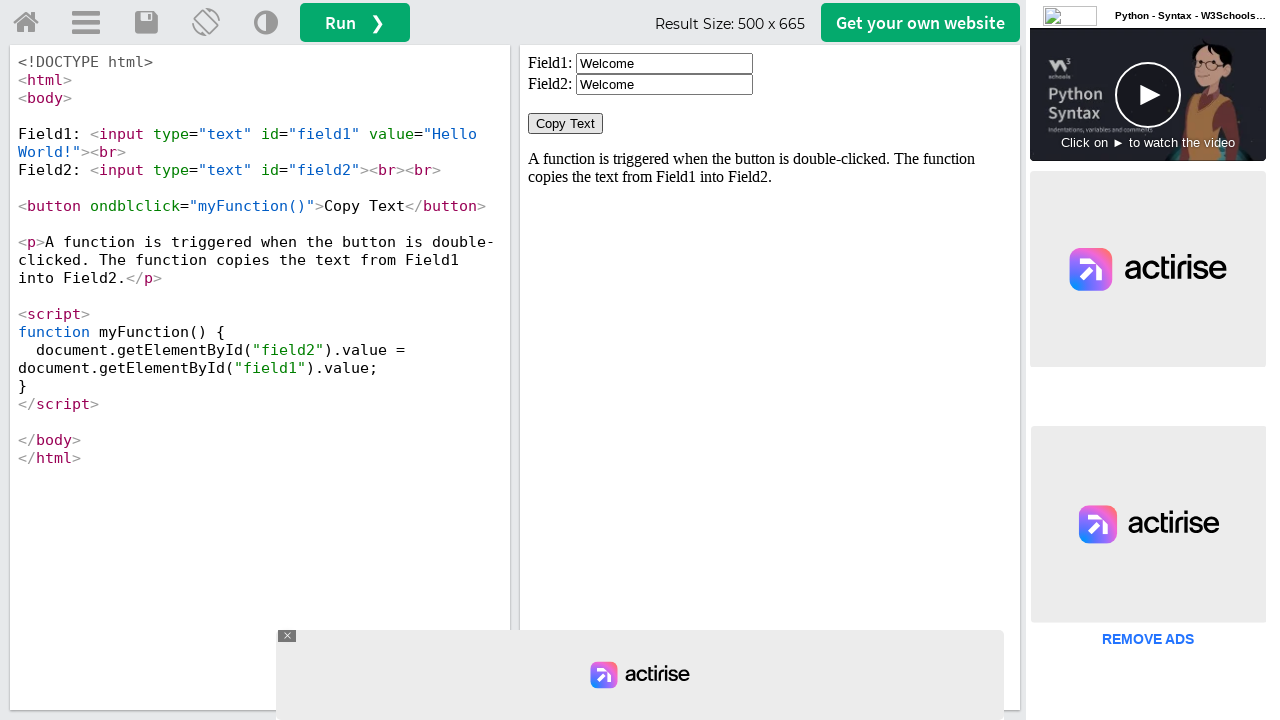

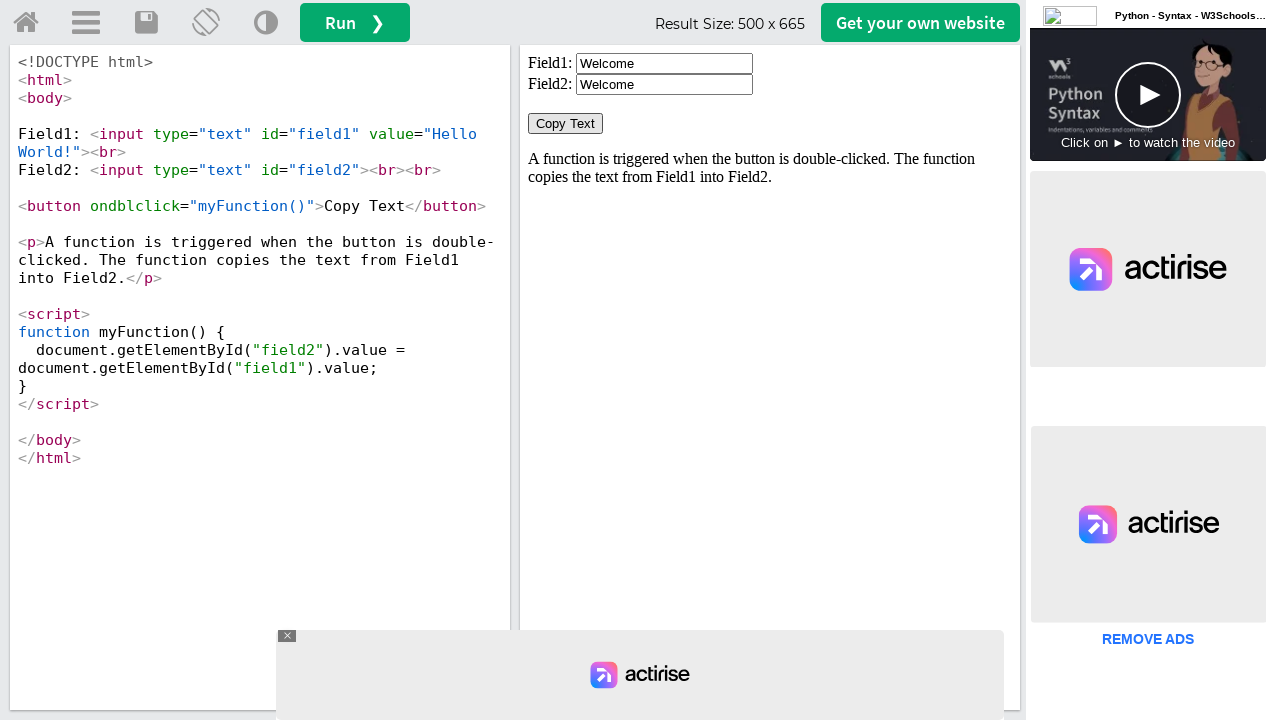